Tests navigation to the Skills tab on the portfolio website

Starting URL: https://kannikah.github.io/

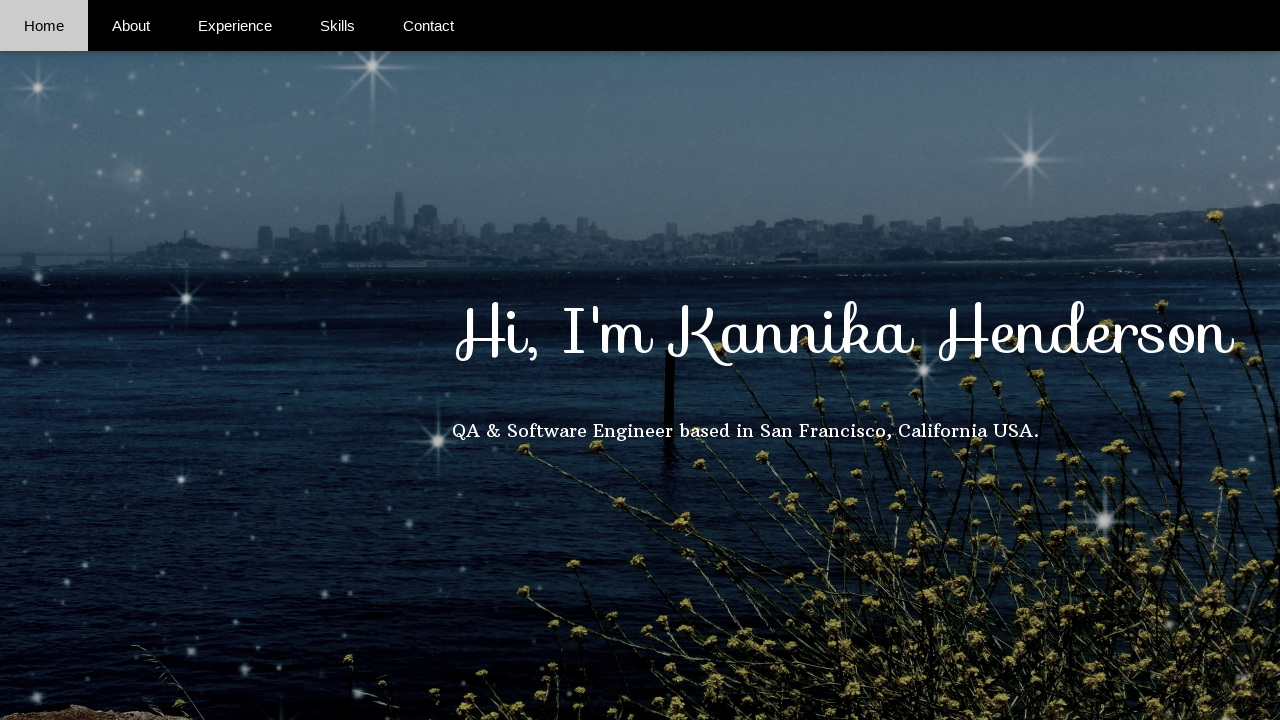

Pressed Enter on the Skills tab link to navigate to Skills section on a[href='#skills']
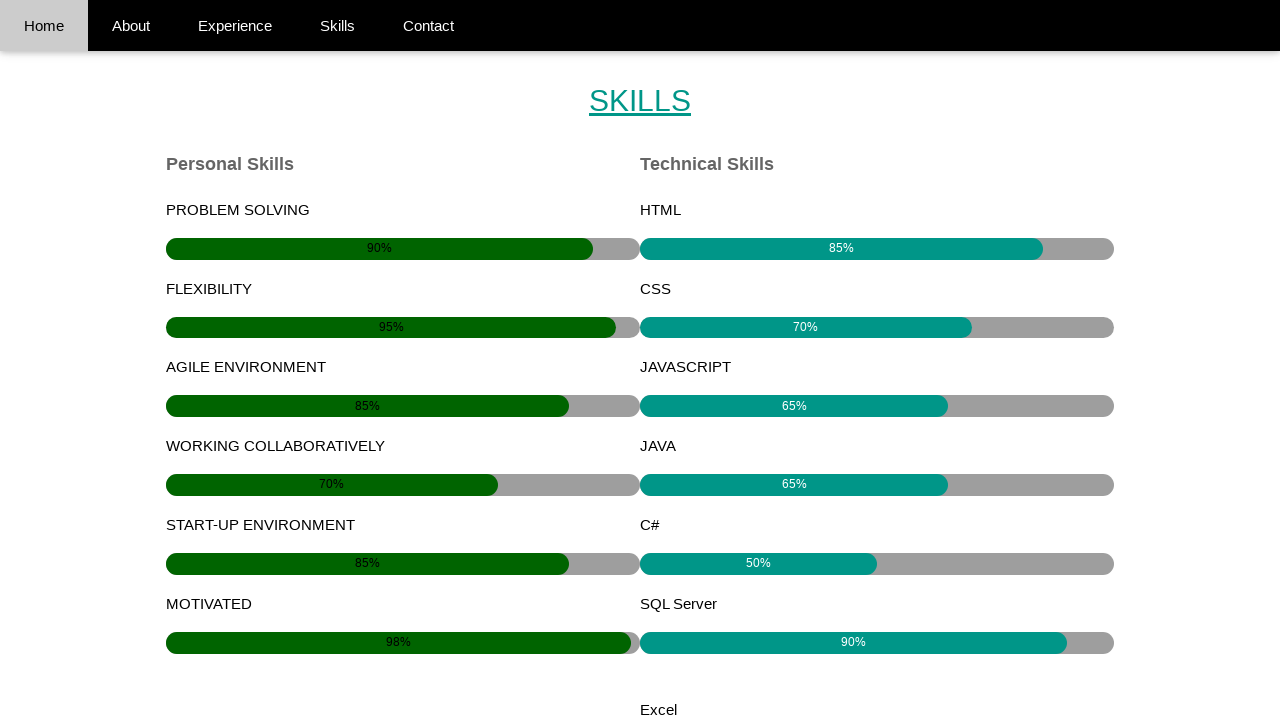

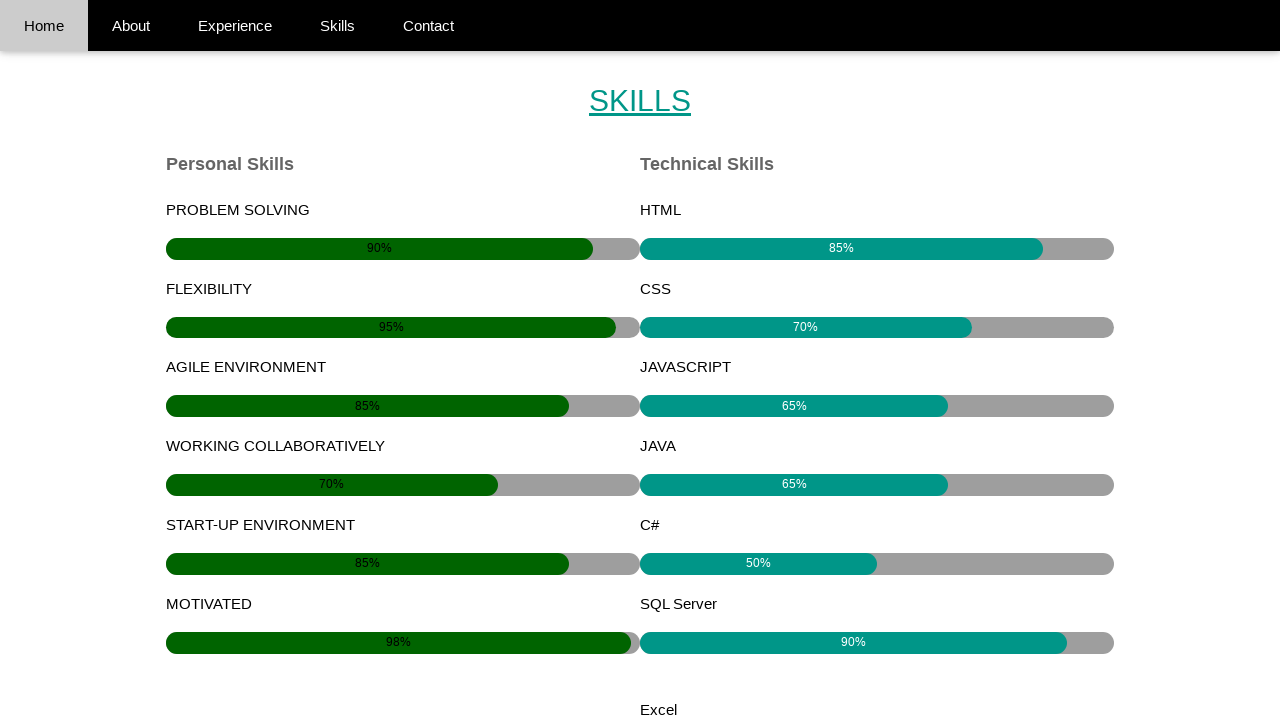